Tests JavaScript alert handling by triggering different types of alerts and interacting with them (accepting and dismissing)

Starting URL: https://demoqa.com/alerts

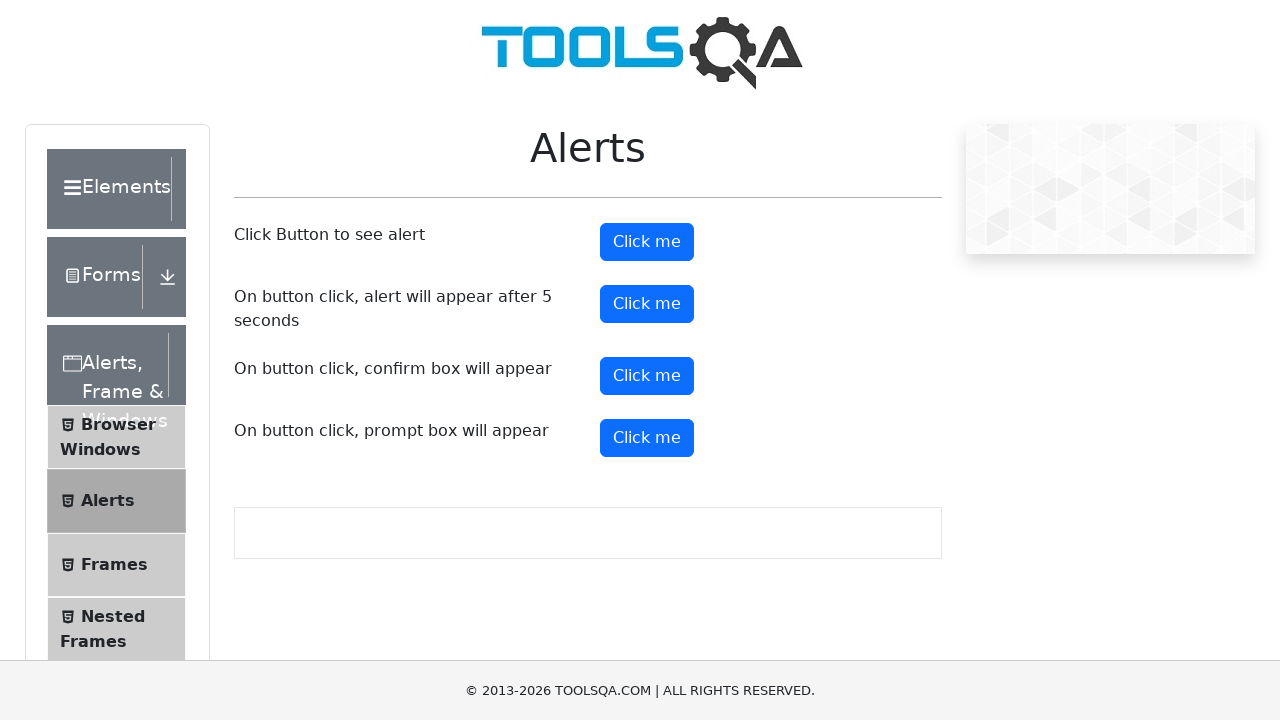

Clicked button to trigger first alert at (647, 242) on xpath=//button[@id='alertButton']
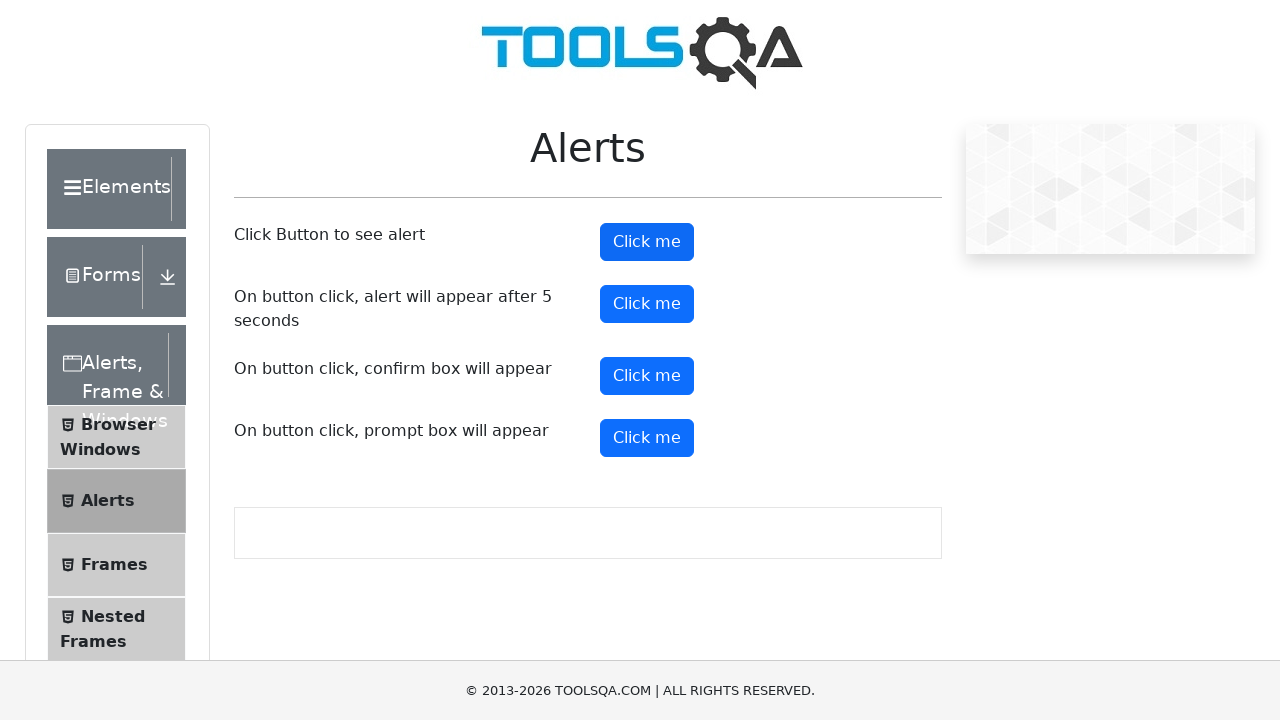

Set up dialog handler to accept alerts
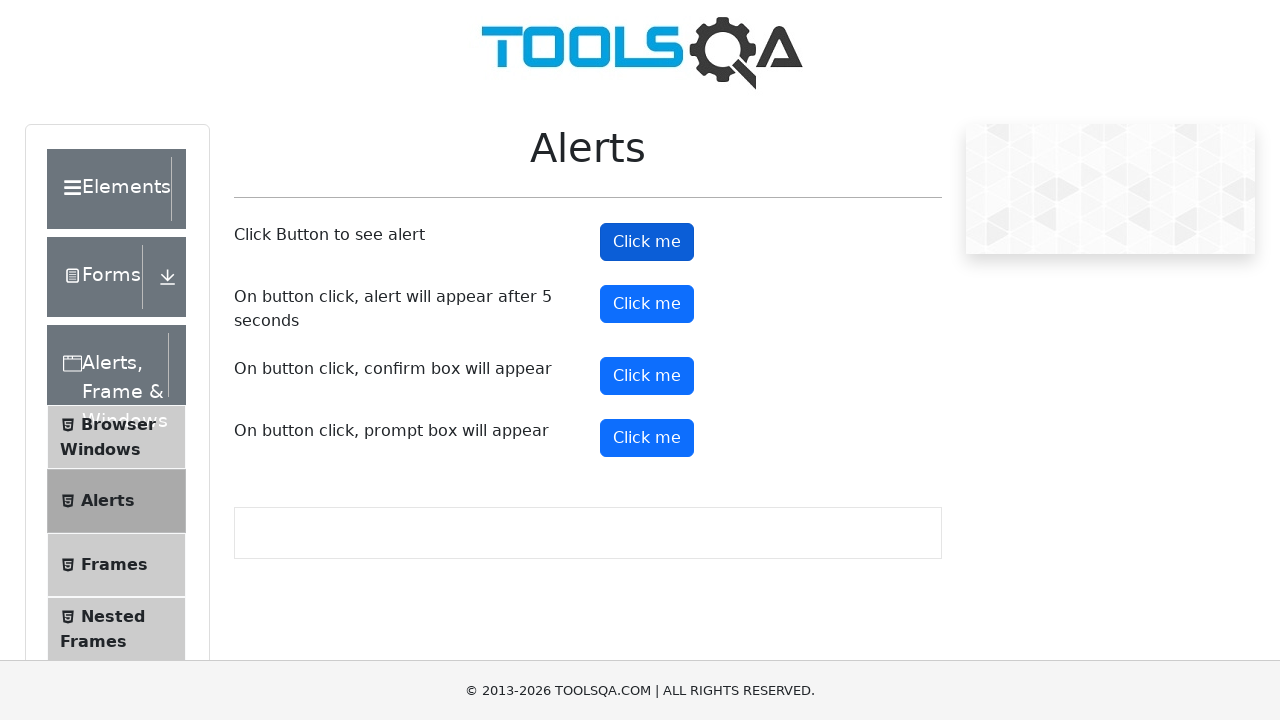

Waited for alert handling to complete
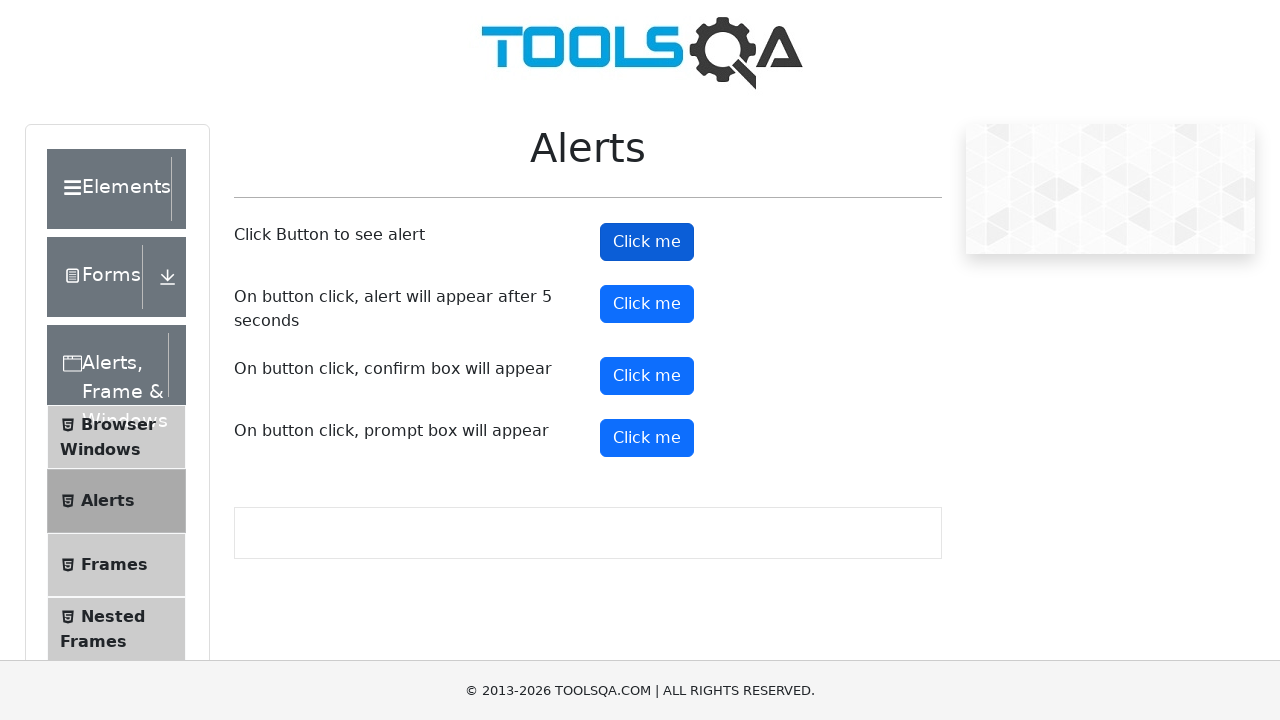

Clicked button to trigger confirmation dialog at (647, 376) on xpath=//button[@id='confirmButton']
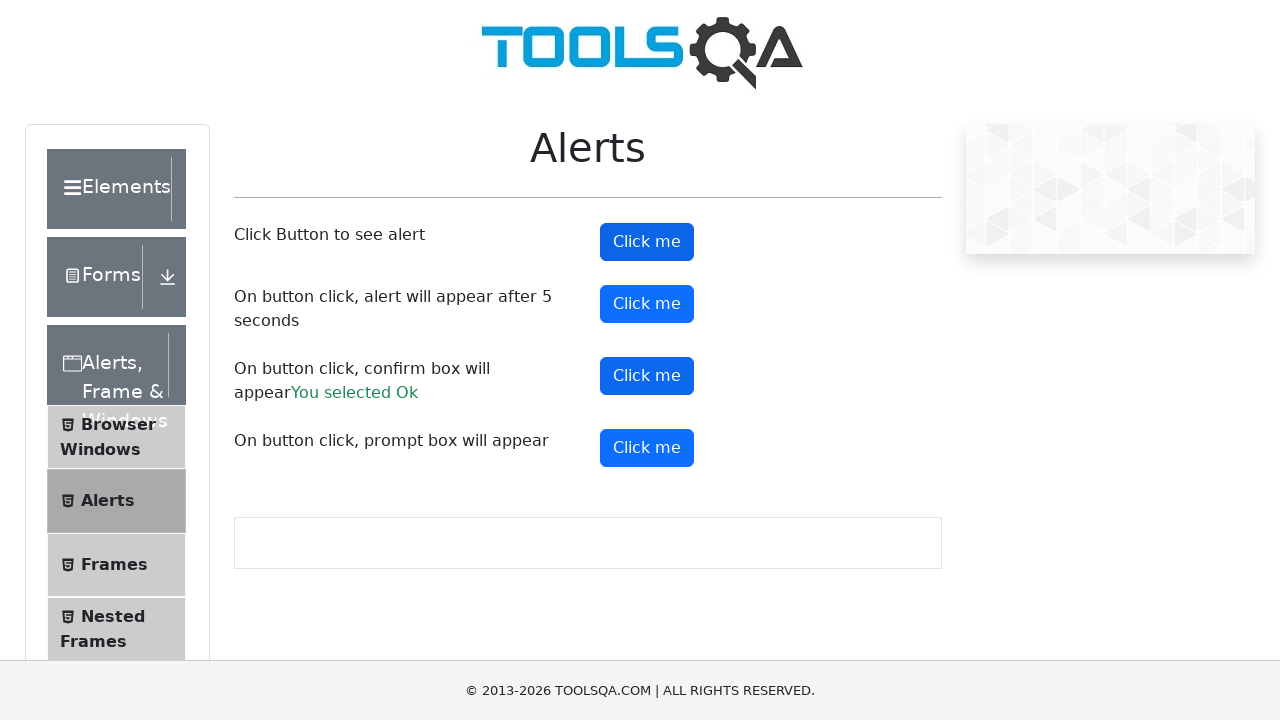

Set up dialog handler to dismiss confirmation
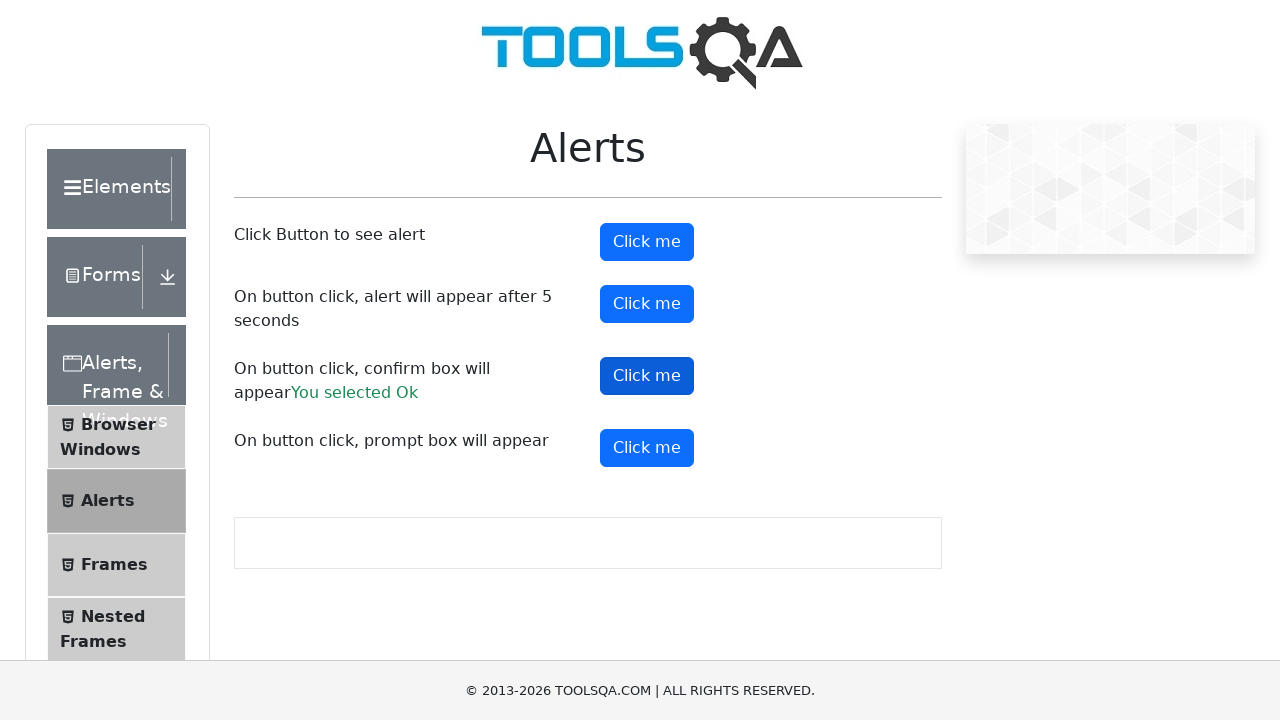

Waited for confirmation handling to complete
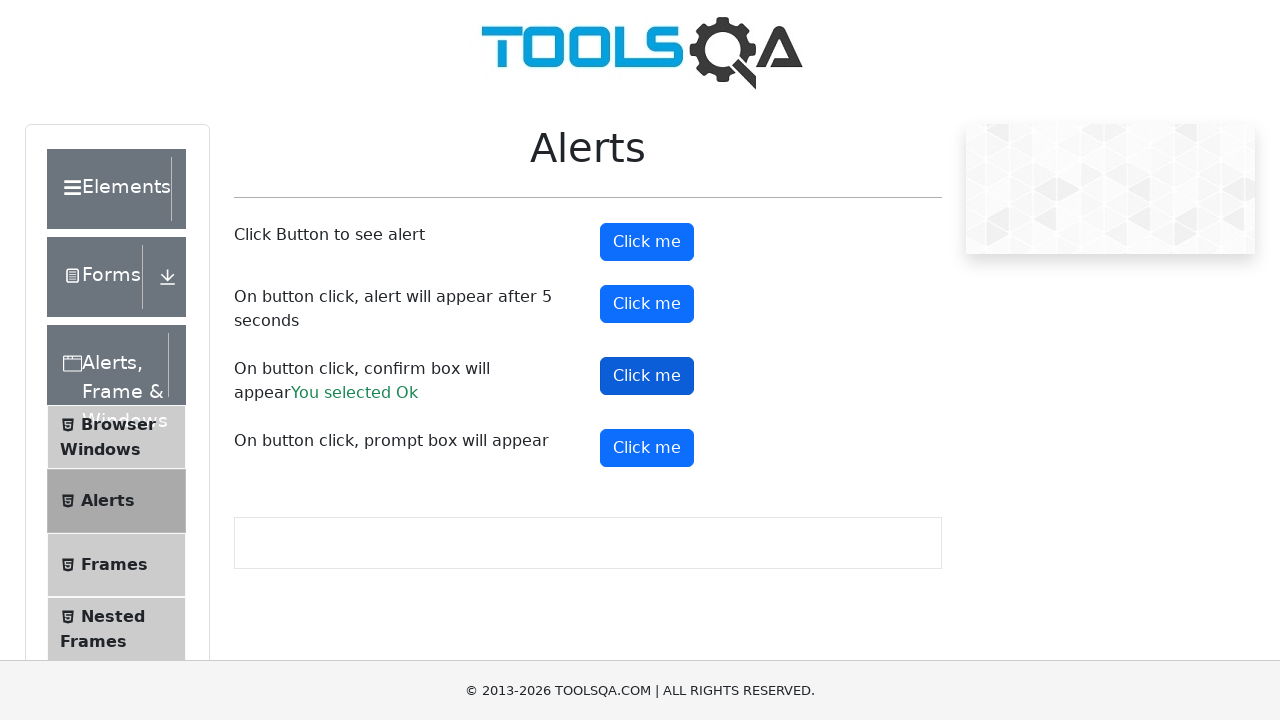

Retrieved confirmation result text
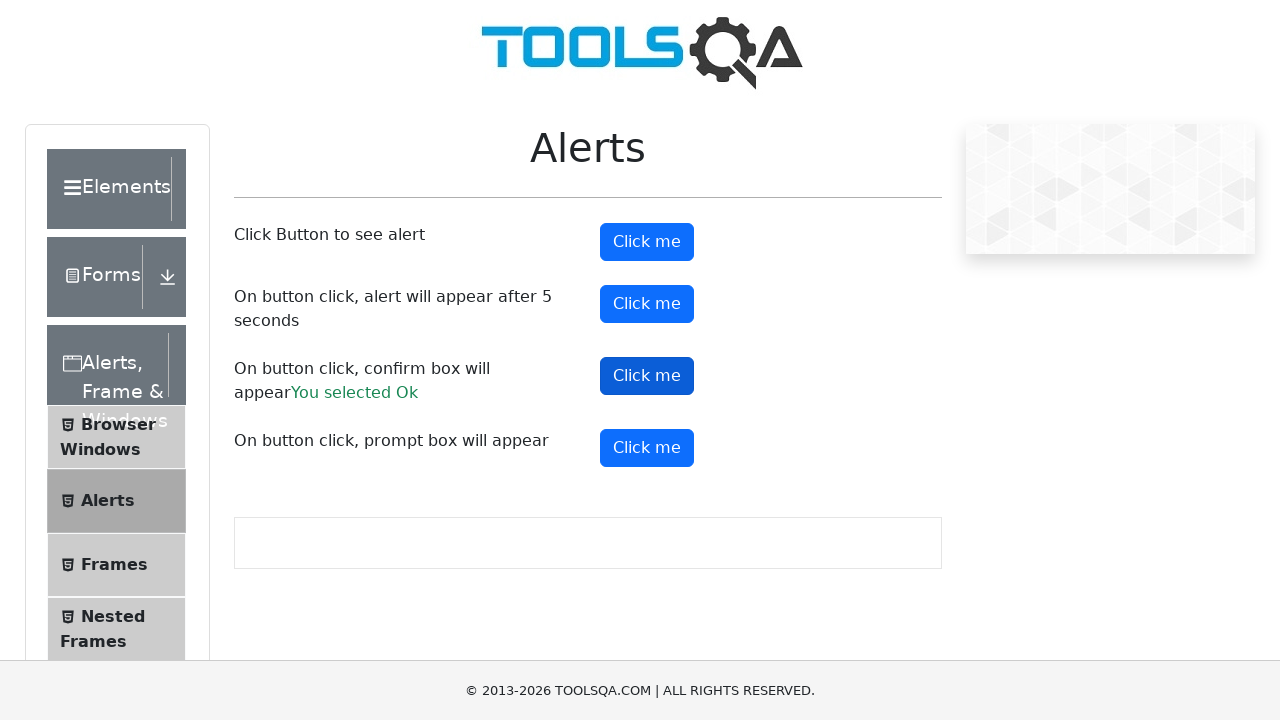

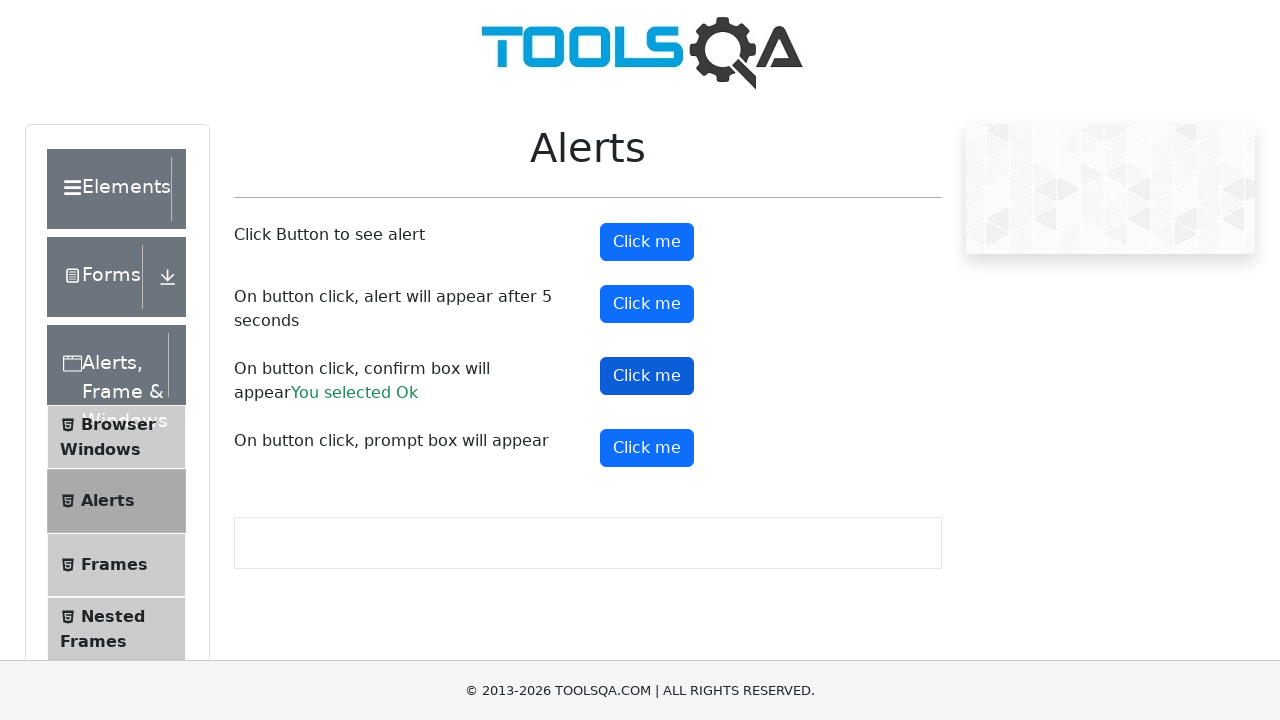